Tests mouse hover functionality by hovering over an "Automation Tools" dropdown button to reveal menu items, then clicking on the "TestNG" option from the dropdown.

Starting URL: http://seleniumpractise.blogspot.fi/2016/08/how-to-perform-mouse-hover-in-selenium.html

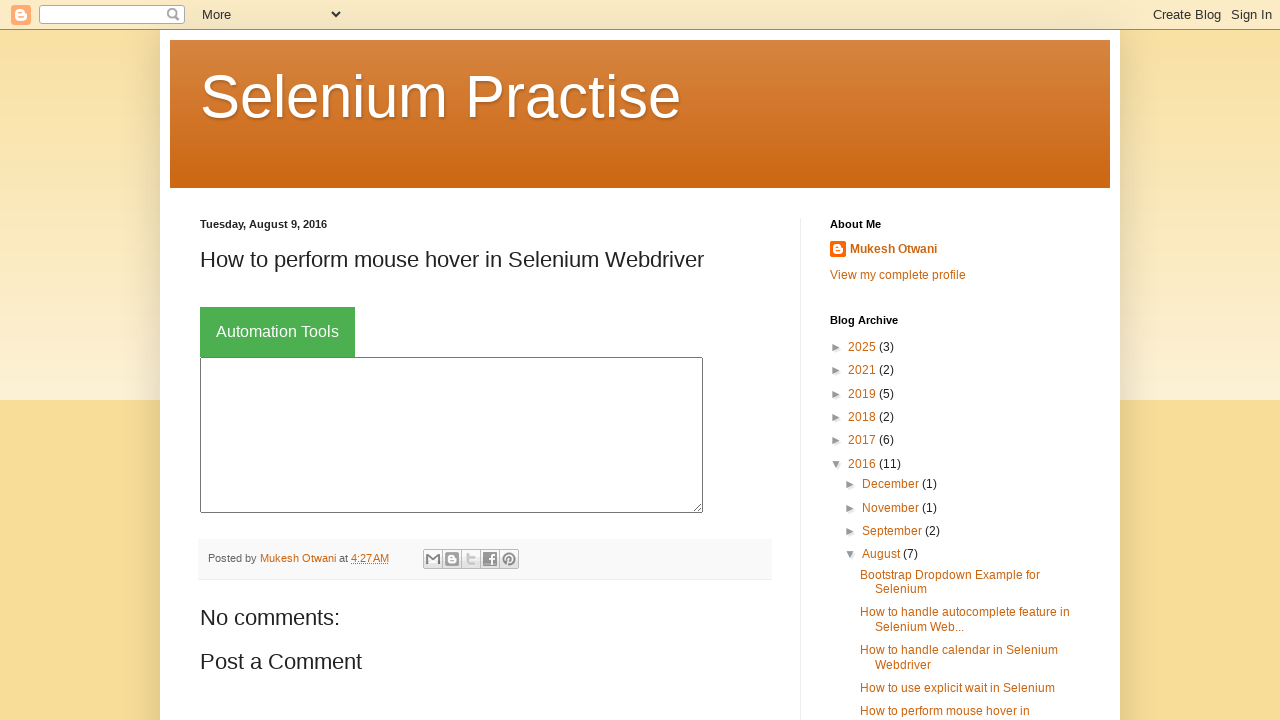

Waited for 'Automation Tools' dropdown button to be visible
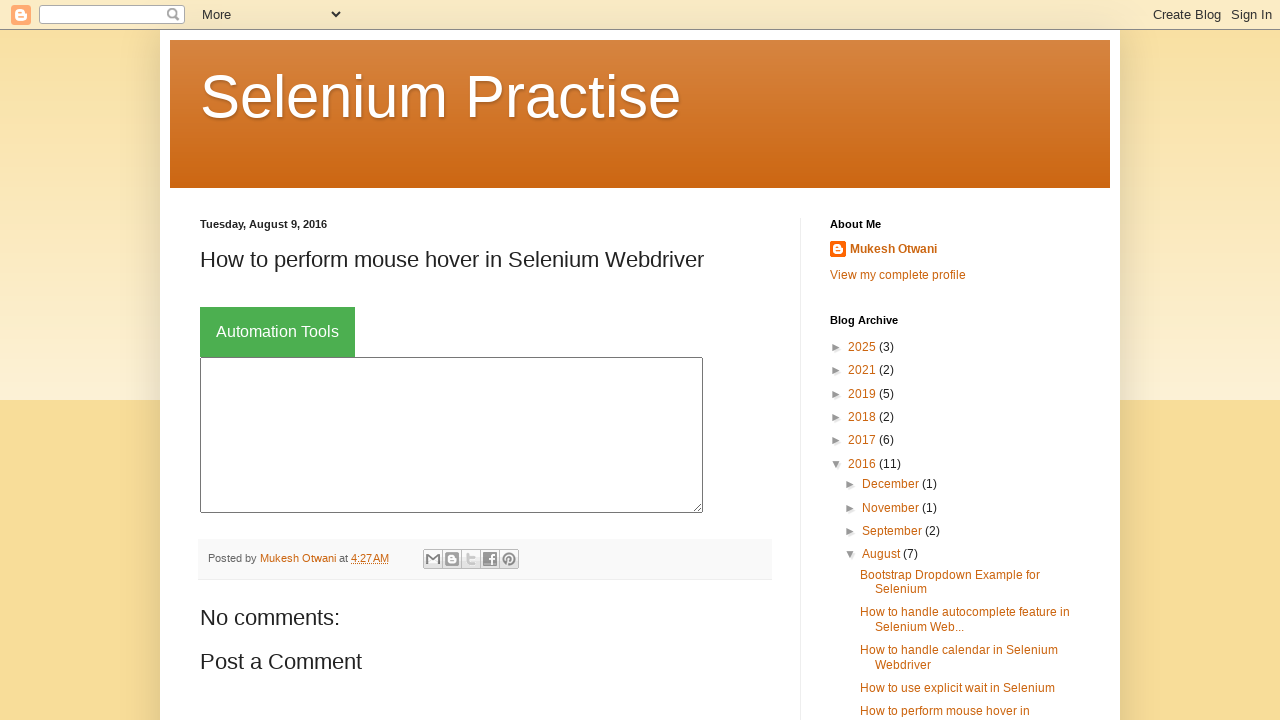

Hovered over 'Automation Tools' dropdown button to reveal menu items at (278, 332) on xpath=//button[text()='Automation Tools']
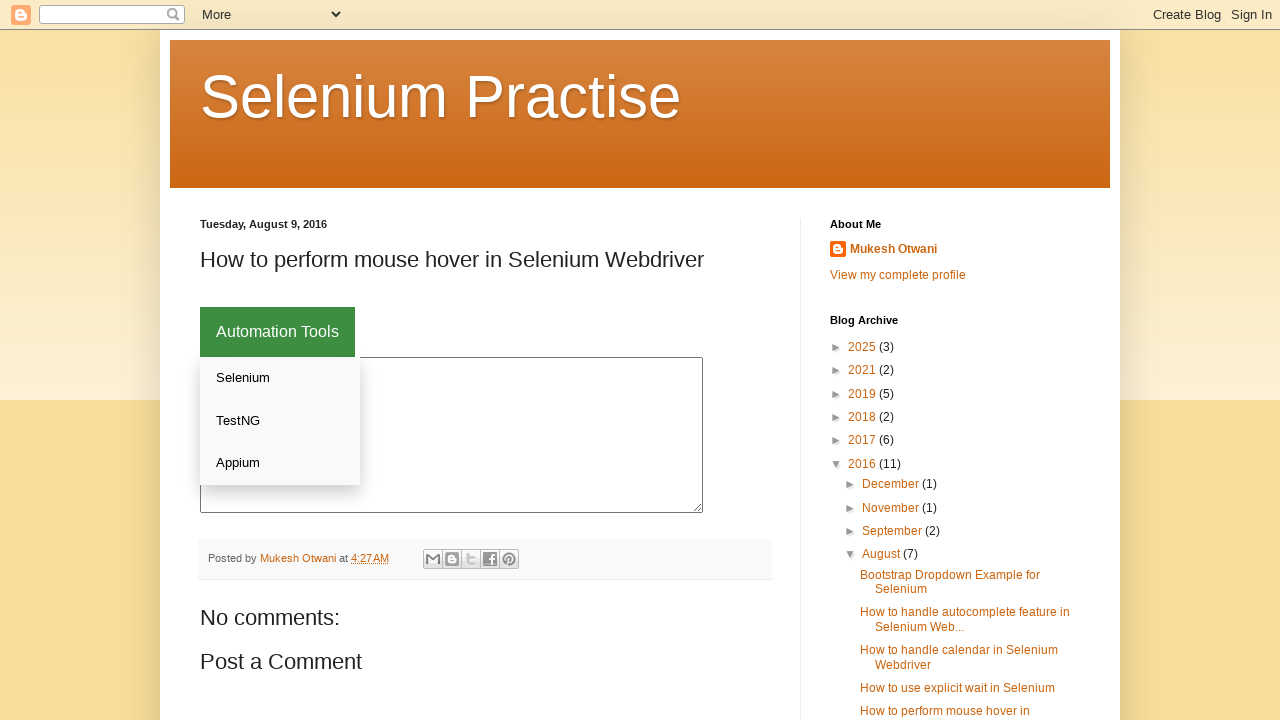

Dropdown menu content appeared
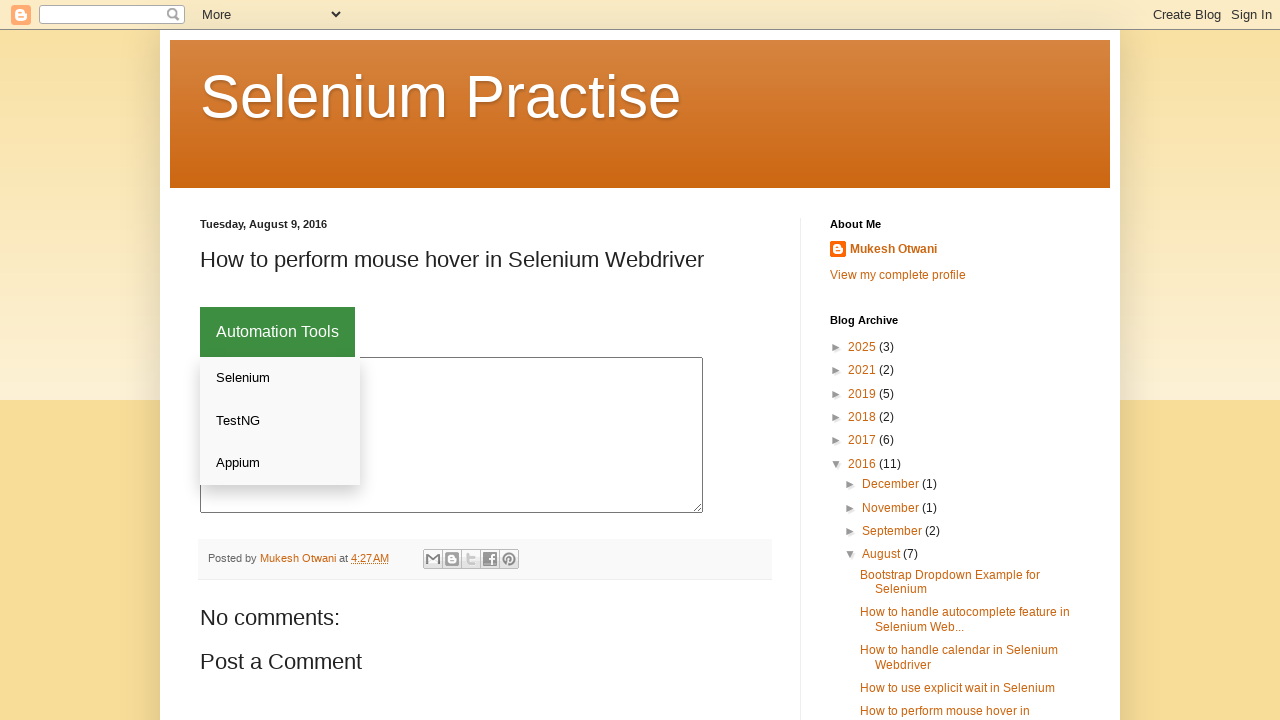

Clicked on 'TestNG' option from the dropdown menu at (280, 421) on xpath=//div[@class='dropdown-content']//a[text()='TestNG']
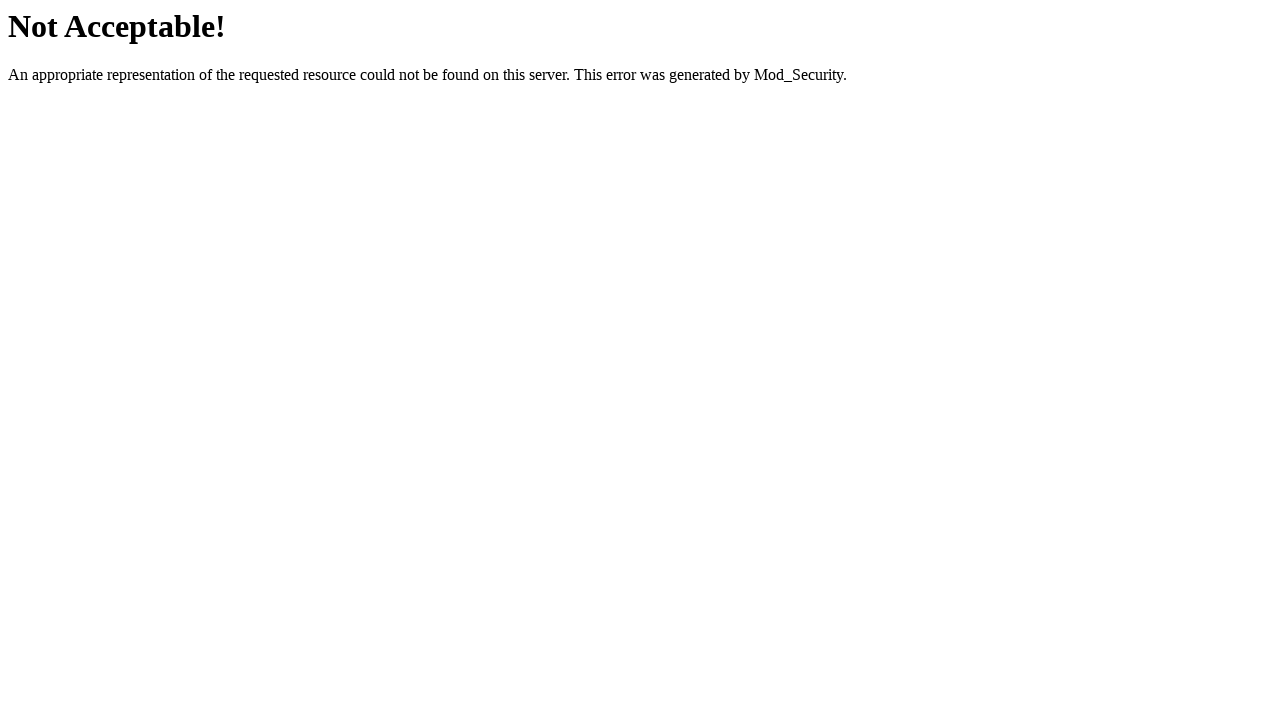

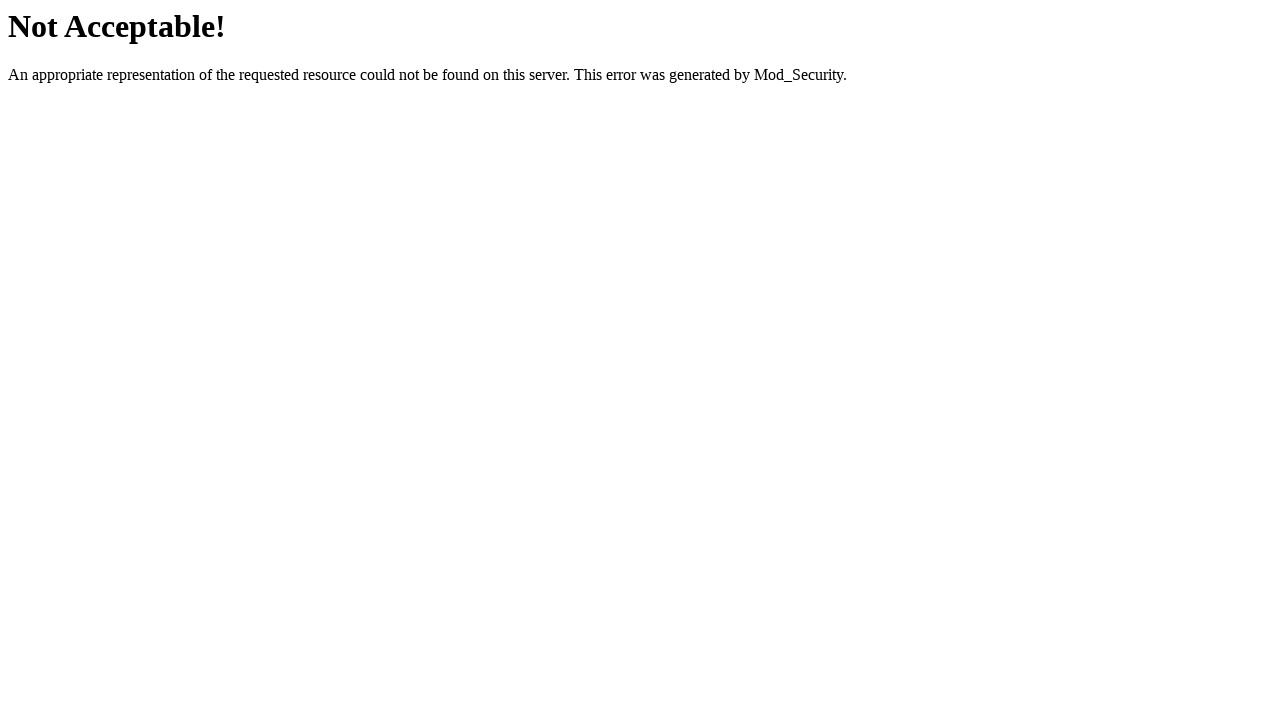